Tests registration form validation by entering mismatched email addresses and verifying the confirmation email error message.

Starting URL: https://alada.vn/tai-khoan/dang-ky.html

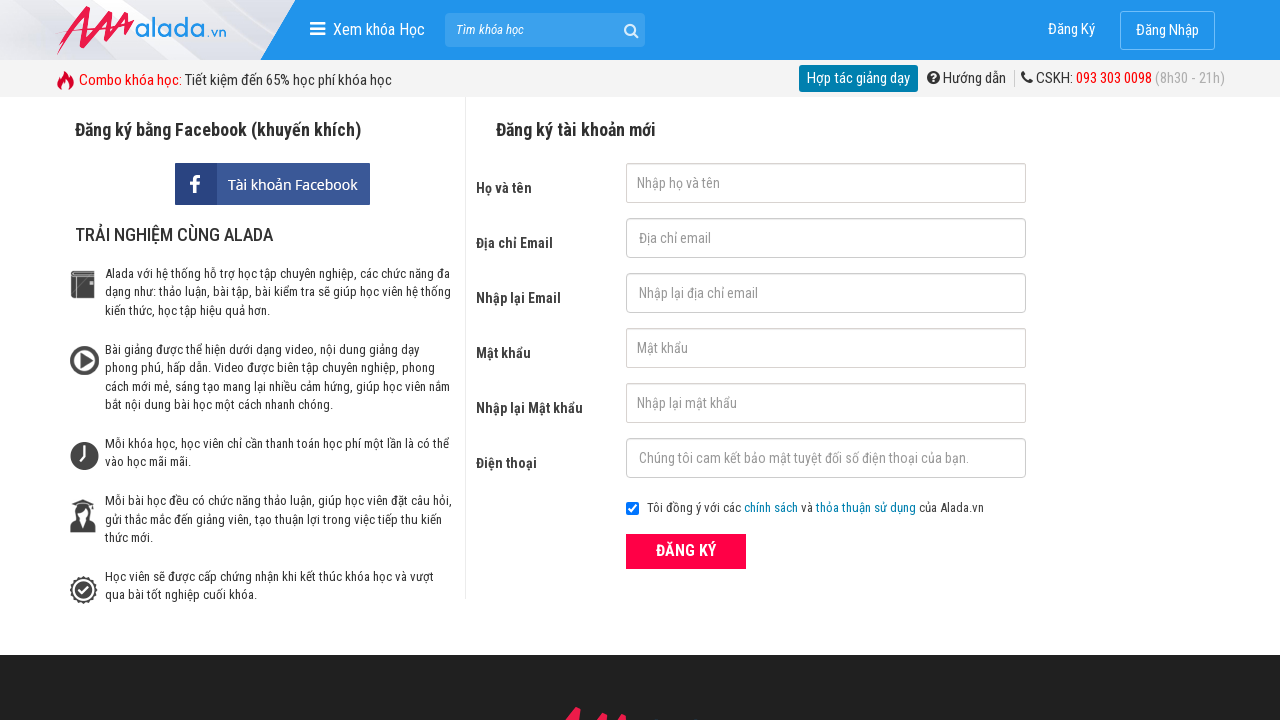

Filled first name field with 'Ho Thi Huou' on #txtFirstname
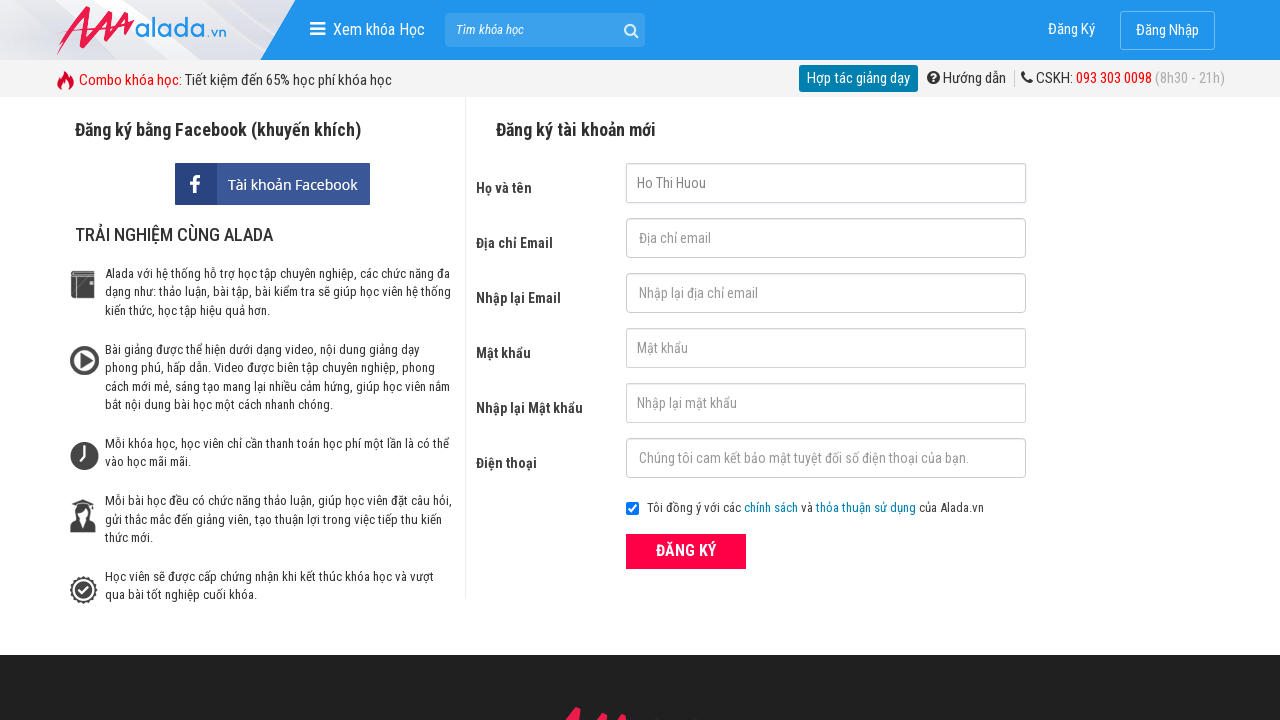

Filled email field with 'hothihuou2k1@gmail.com' on #txtEmail
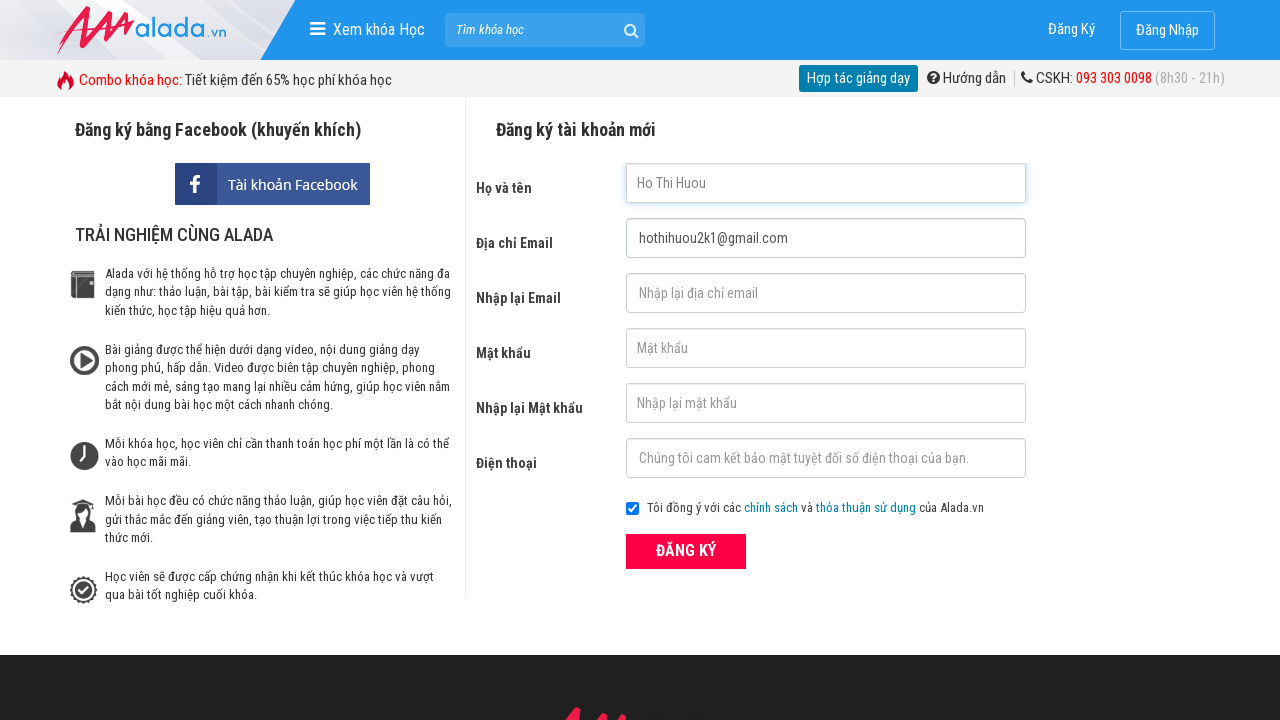

Filled confirmation email field with mismatched email 'hothihuou@gmail.com' on #txtCEmail
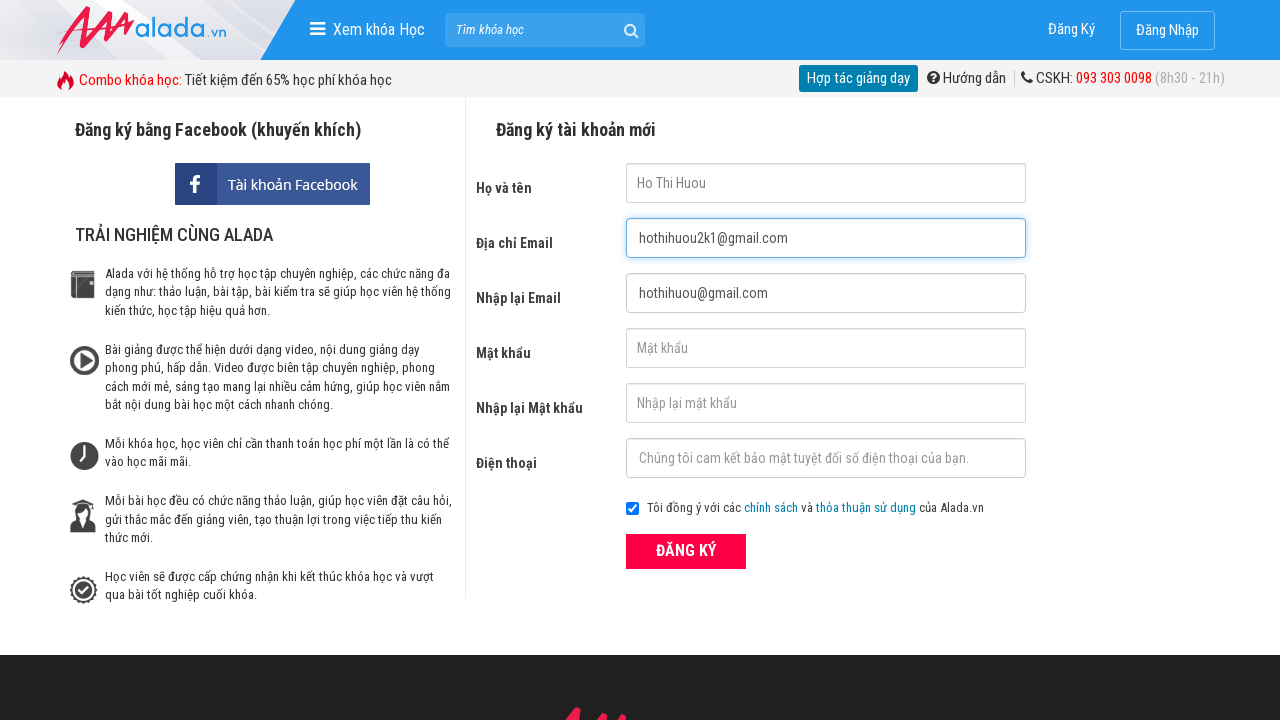

Filled password field with '123456' on #txtPassword
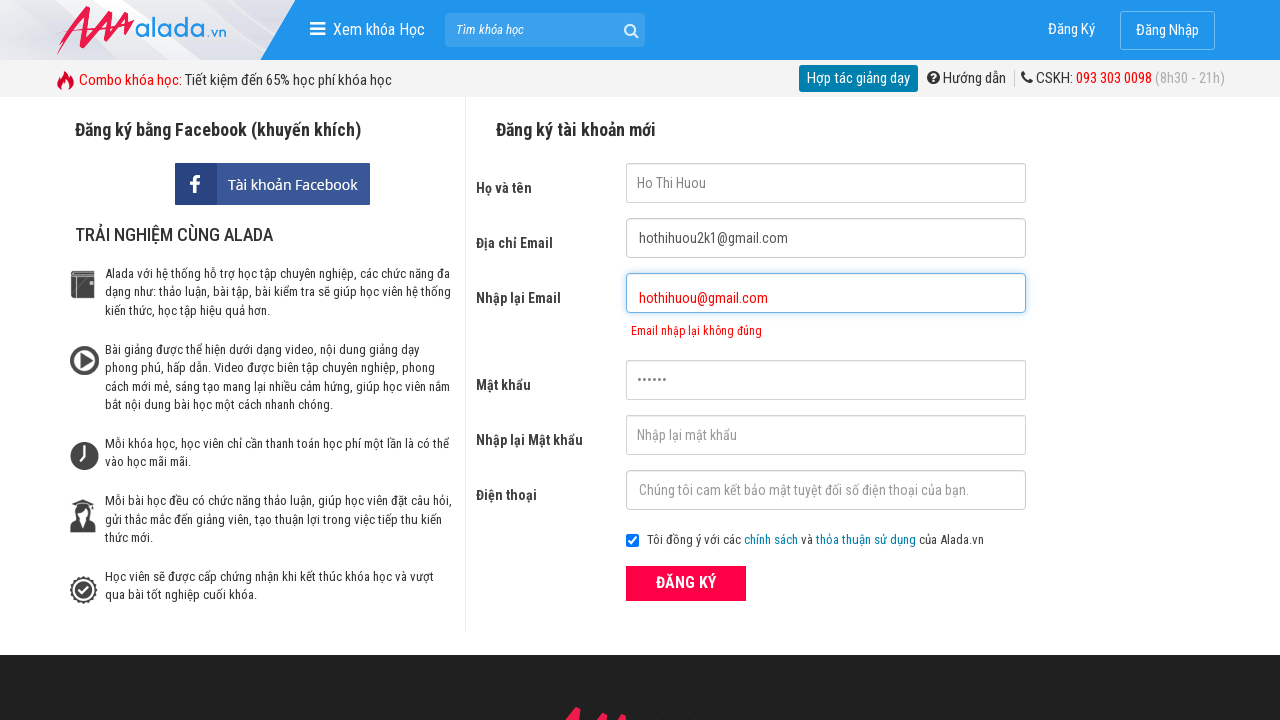

Filled confirmation password field with '123456' on #txtCPassword
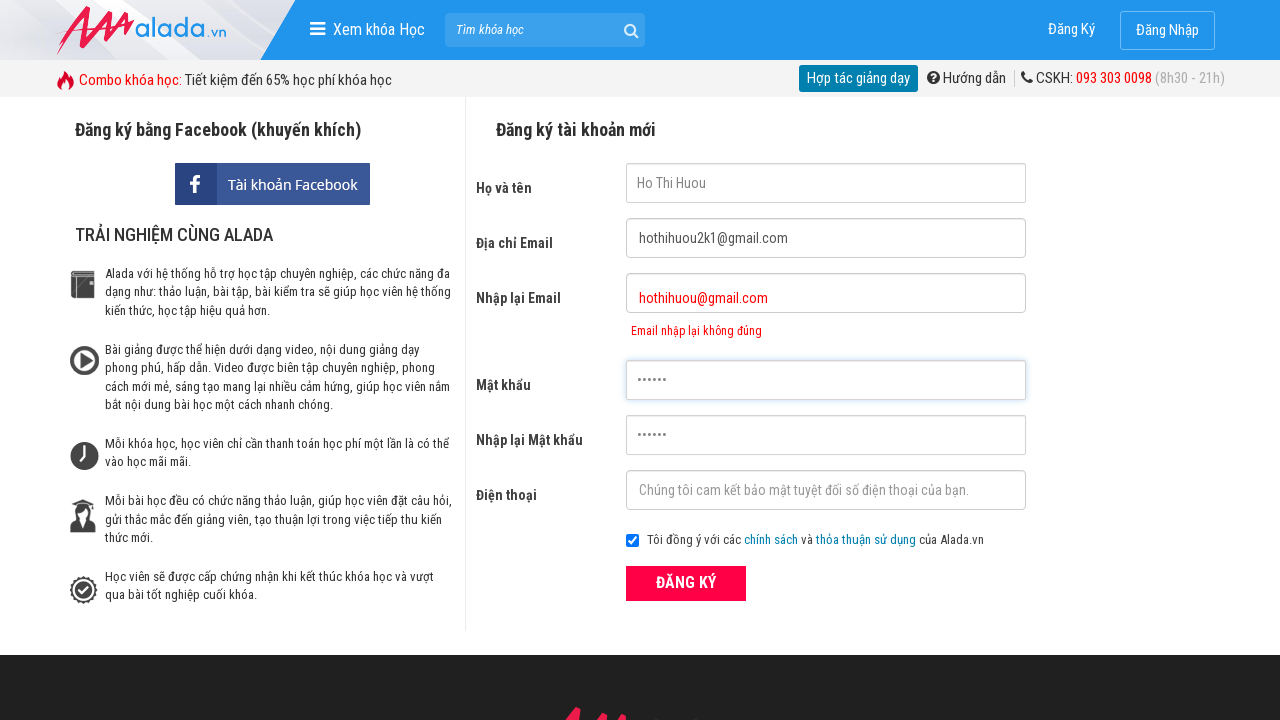

Filled phone number field with '0983257485' on #txtPhone
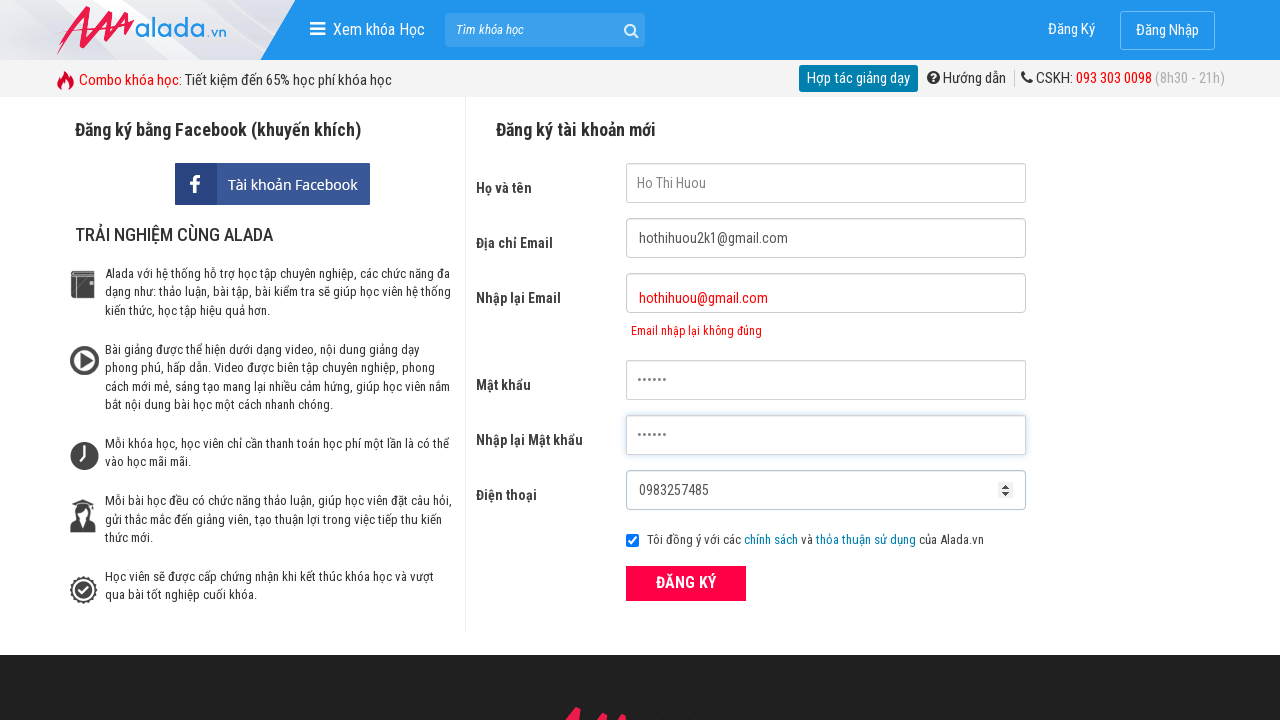

Clicked ĐĂNG KÝ (Register) button at (686, 583) on xpath=//form[@id='frmLogin']//button[text()='ĐĂNG KÝ']
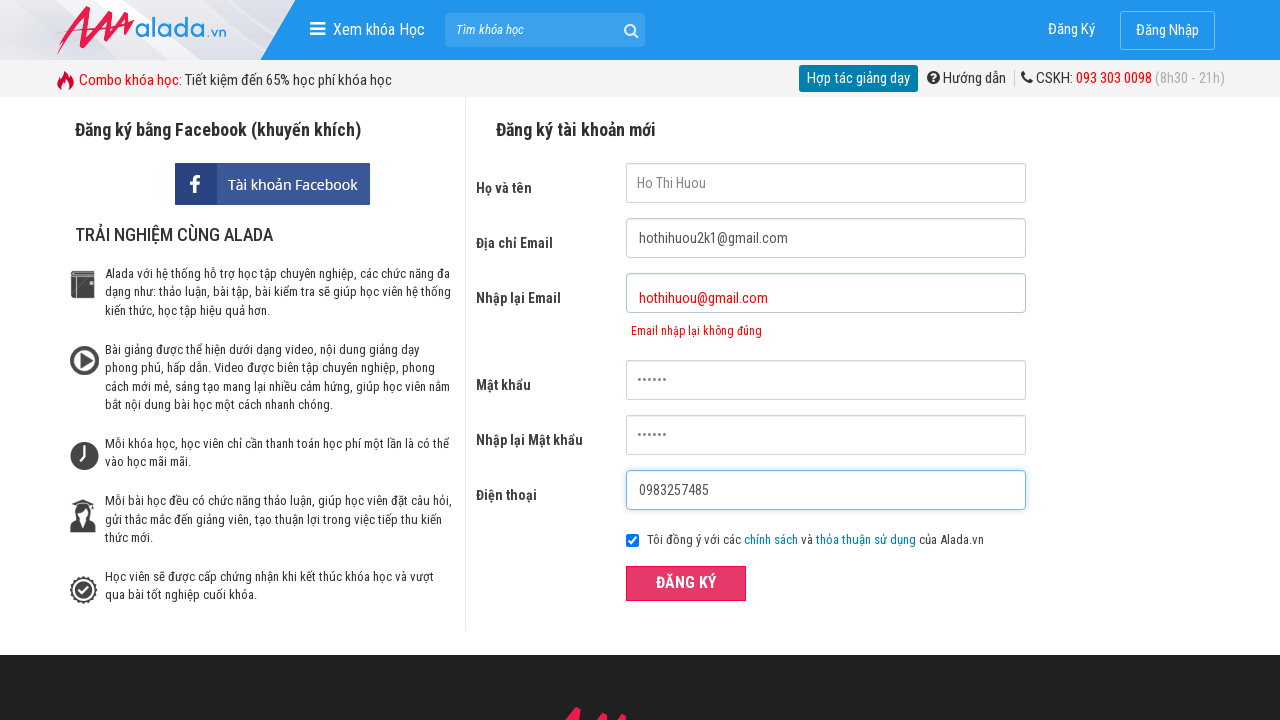

Email confirmation error message appeared
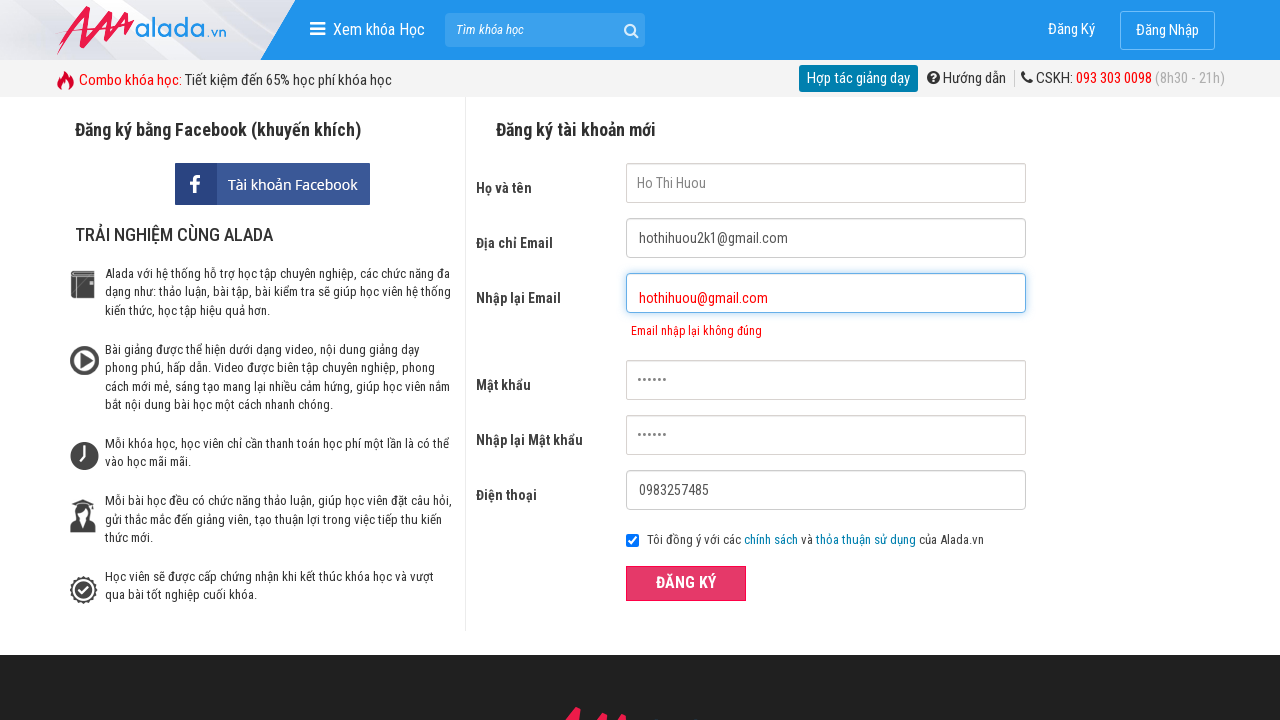

Verified error message displays 'Email nhập lại không đúng'
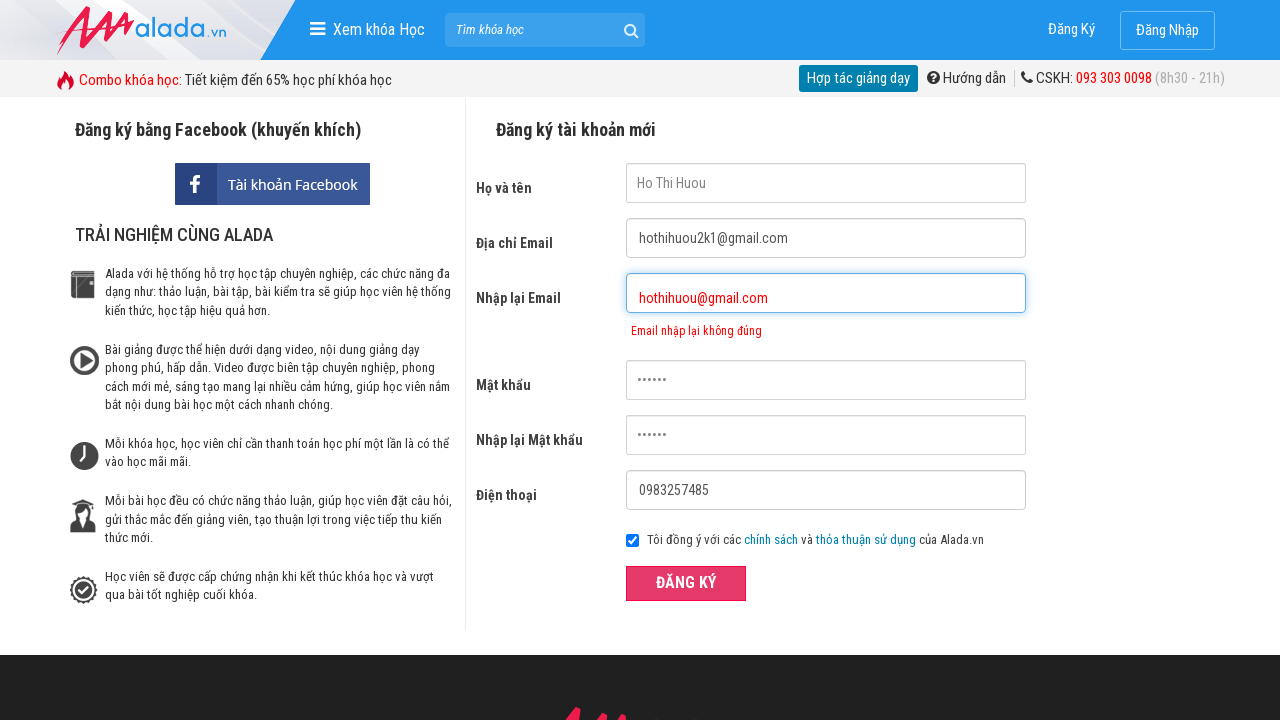

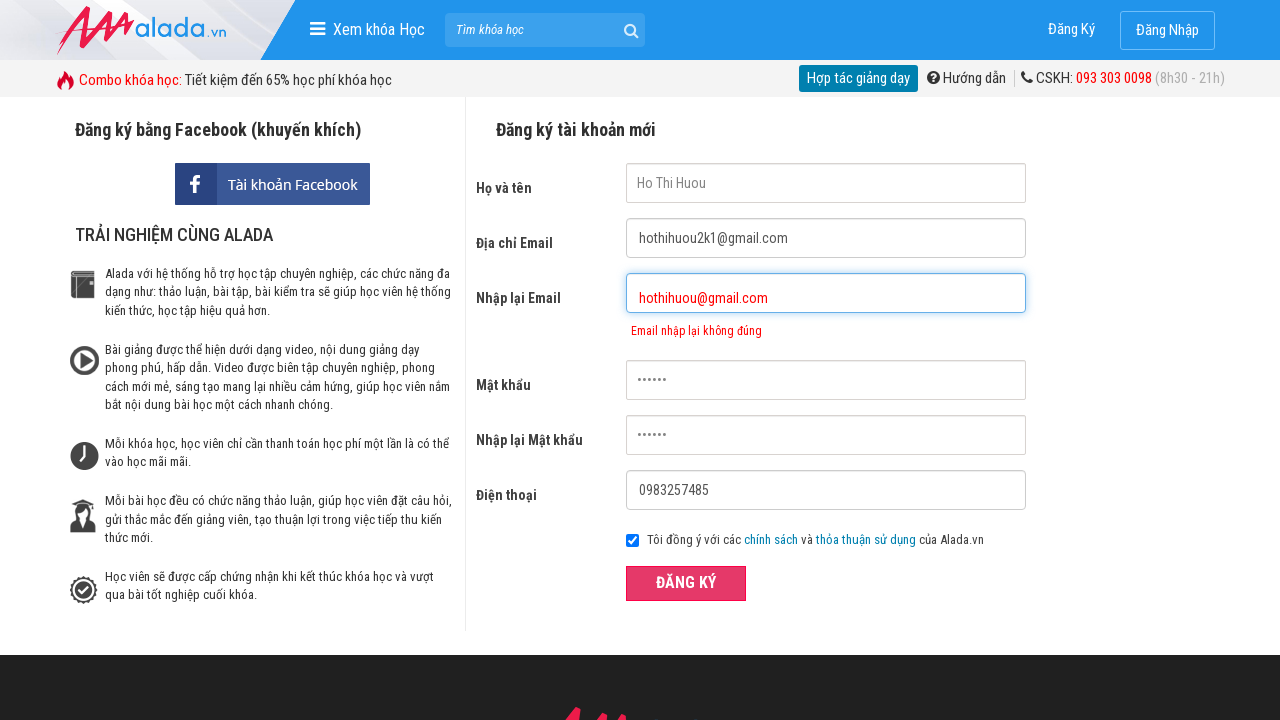